Tests successful login functionality on a demo form by filling username and password fields with valid credentials and verifying the welcome message is displayed

Starting URL: http://uitestingplayground.com/sampleapp

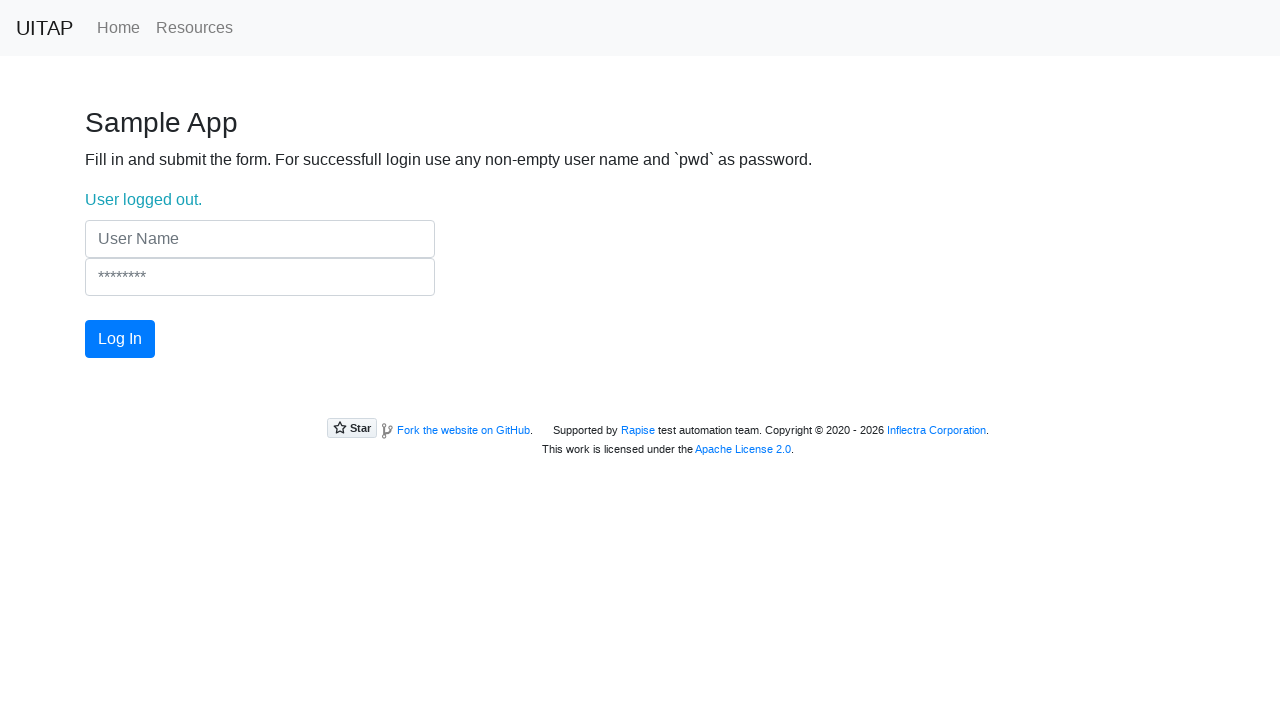

Filled username field with 'user' on internal:attr=[placeholder="User Name"i]
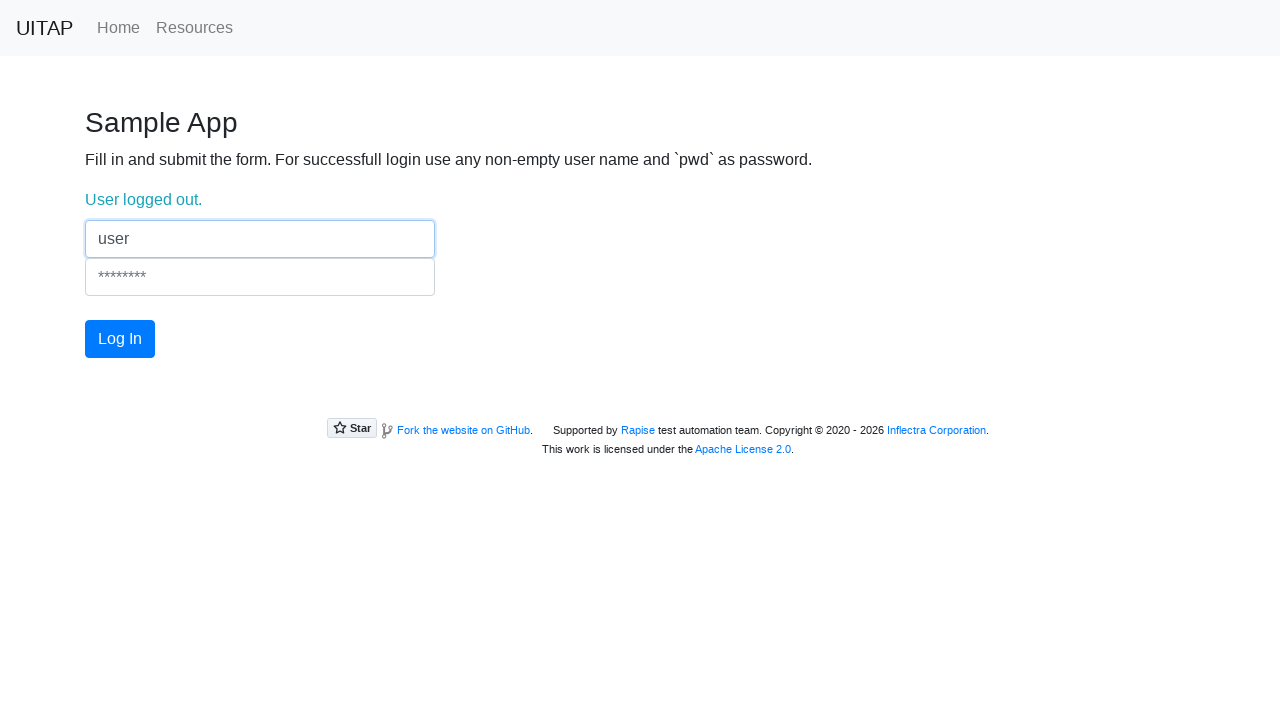

Filled password field with 'pwd' on internal:attr=[placeholder="********"i]
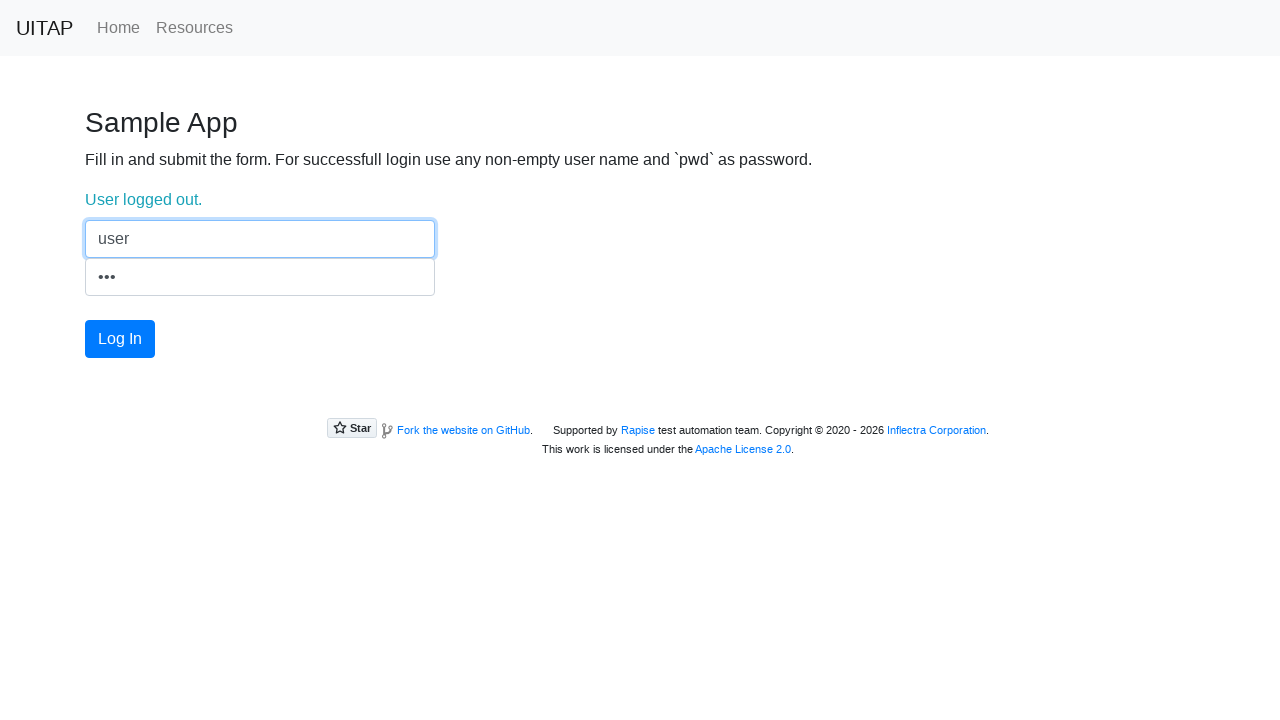

Clicked Log In button at (120, 339) on internal:role=button[name="Log In"i]
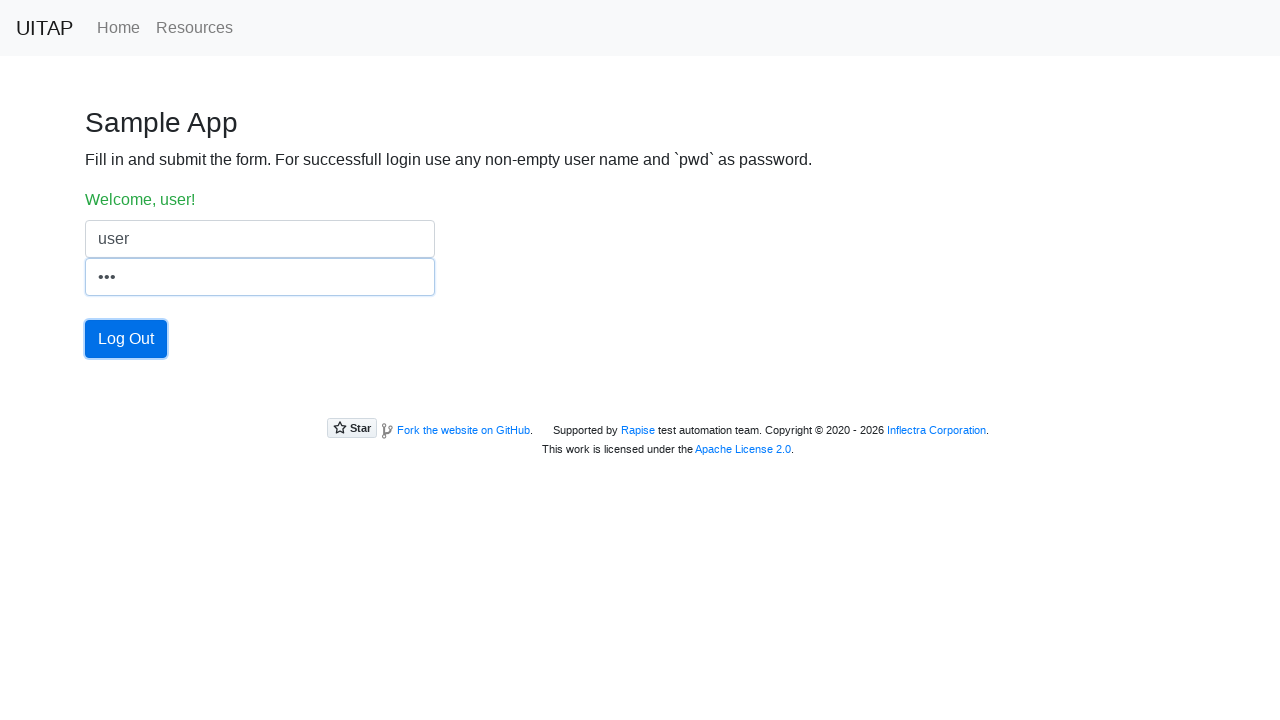

Verified welcome message 'Welcome, user!' is displayed
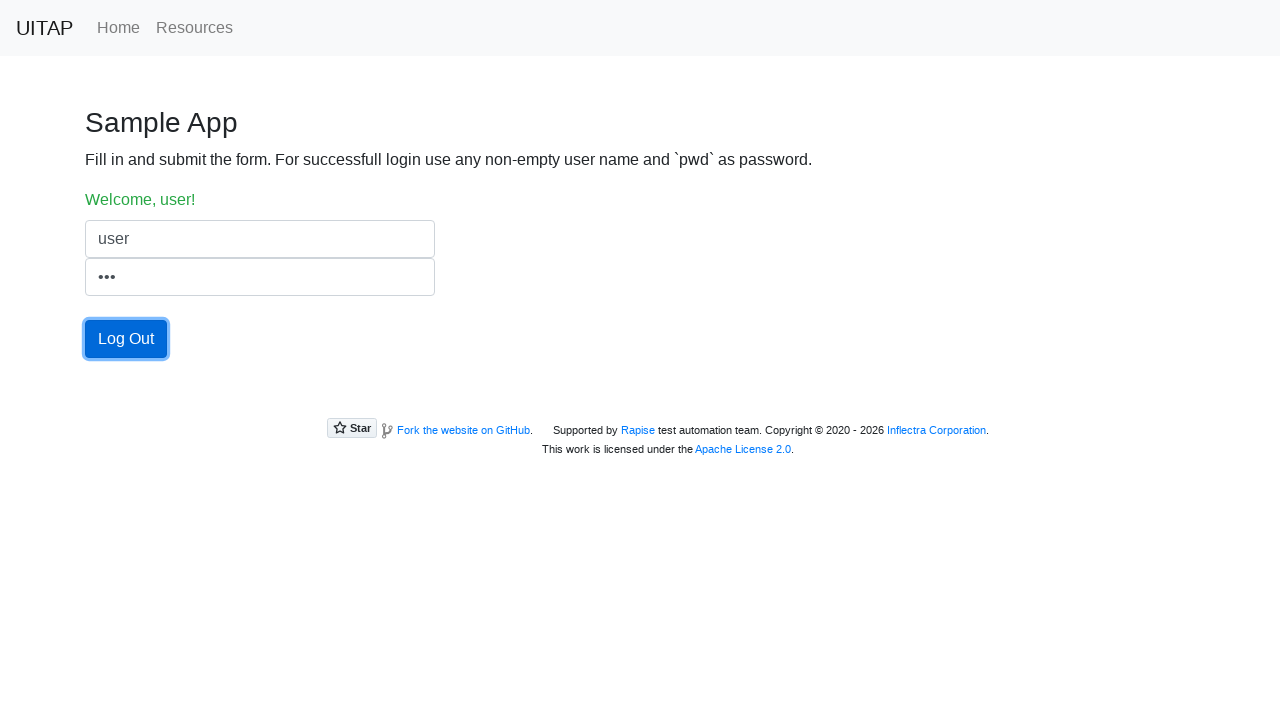

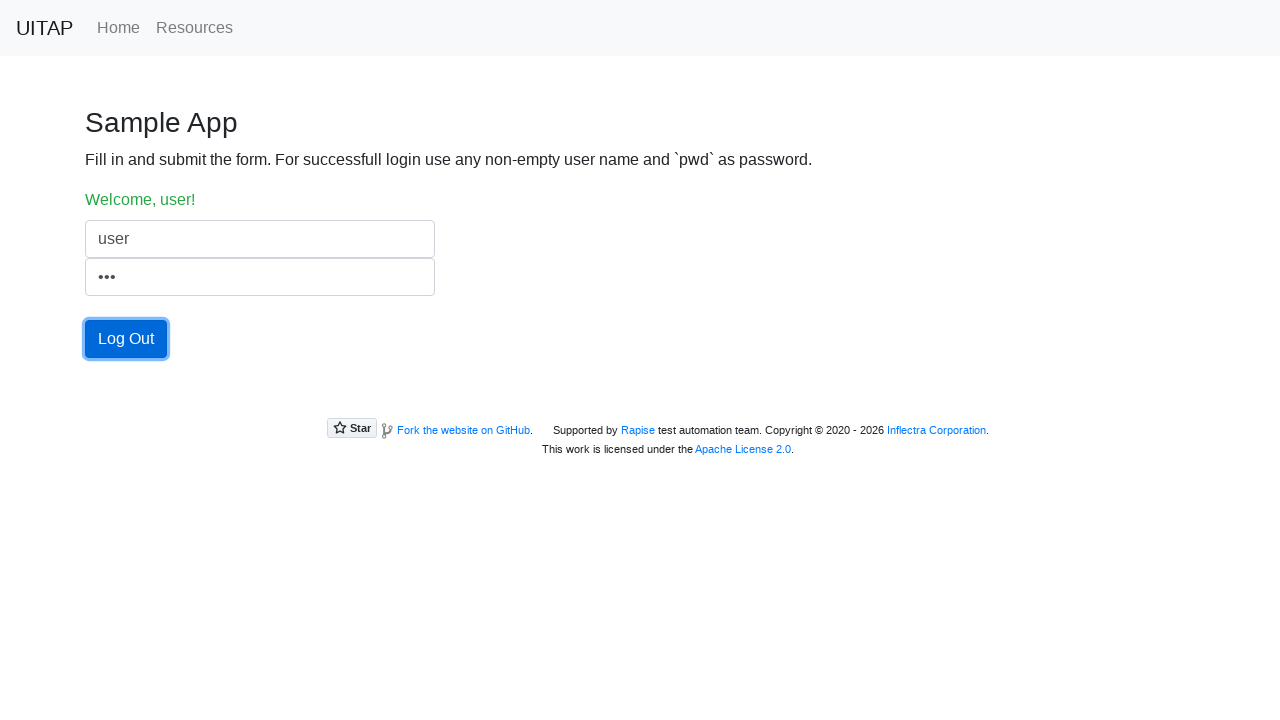